Tests window handling by clicking a link to open a new window and verifying the new window contains expected text

Starting URL: https://the-internet.herokuapp.com/windows

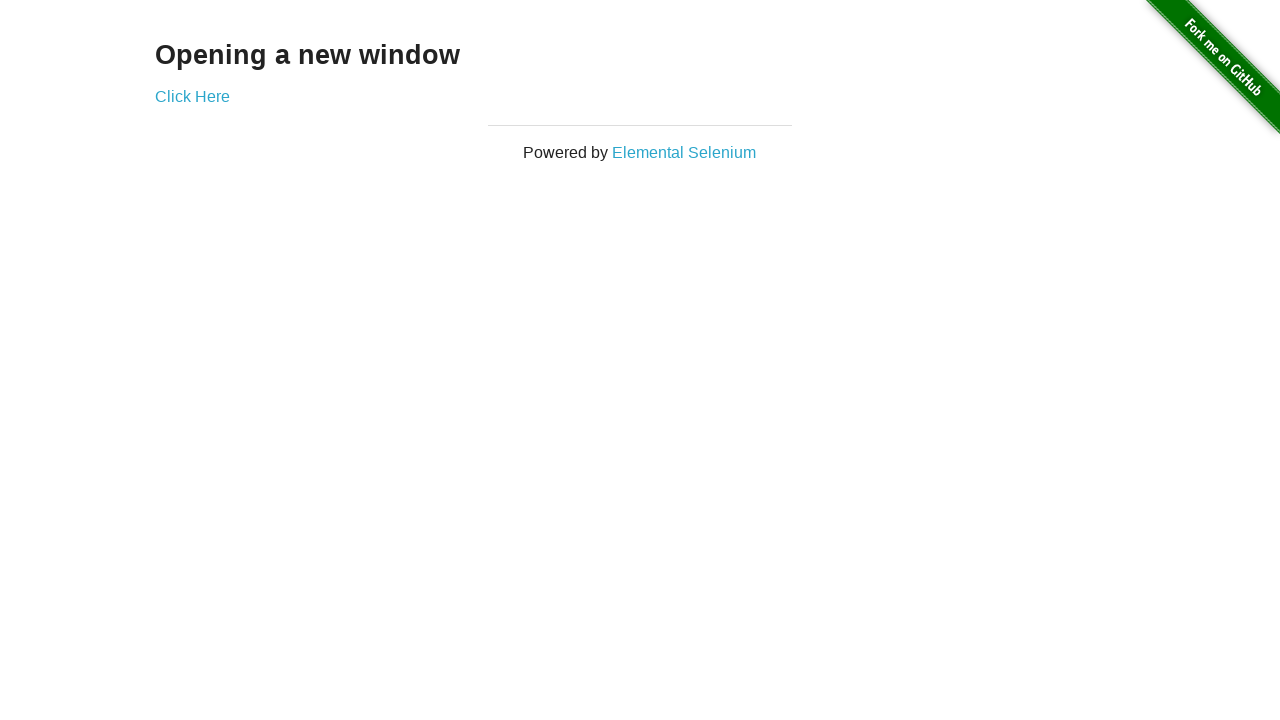

Clicked 'Click Here' link to open new window at (192, 96) on xpath=//a[text()='Click Here']
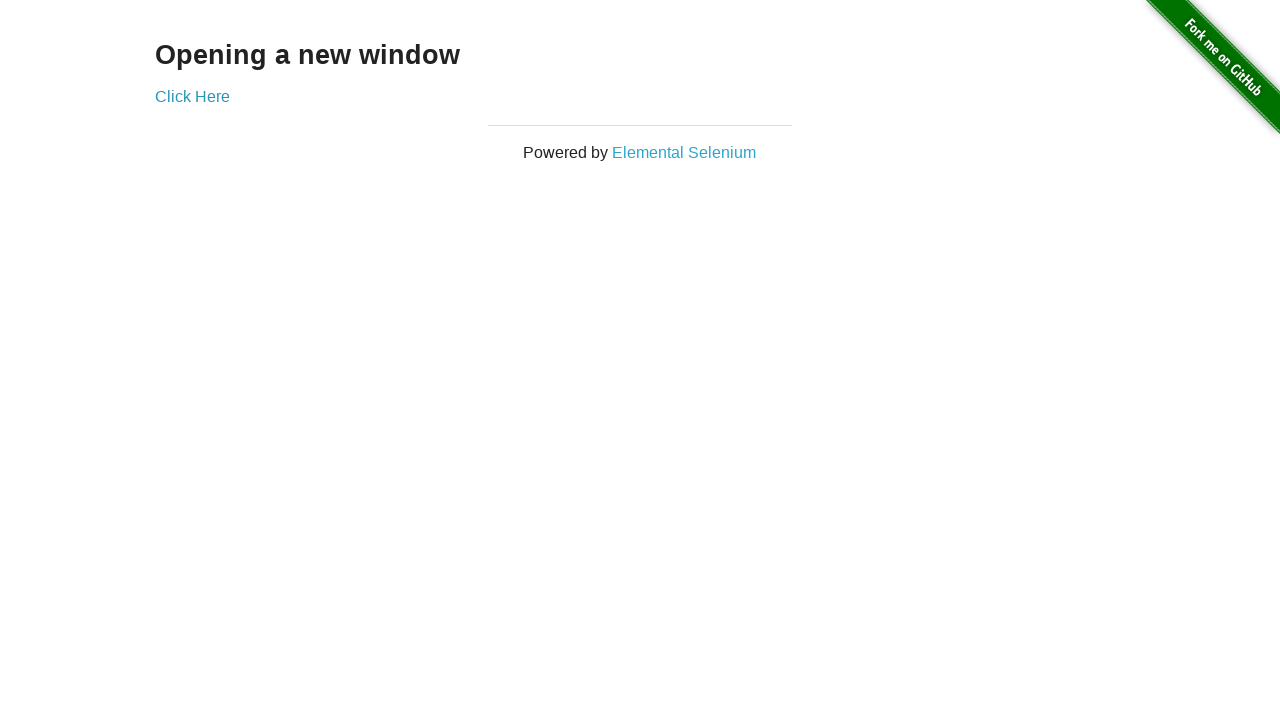

New page loaded successfully
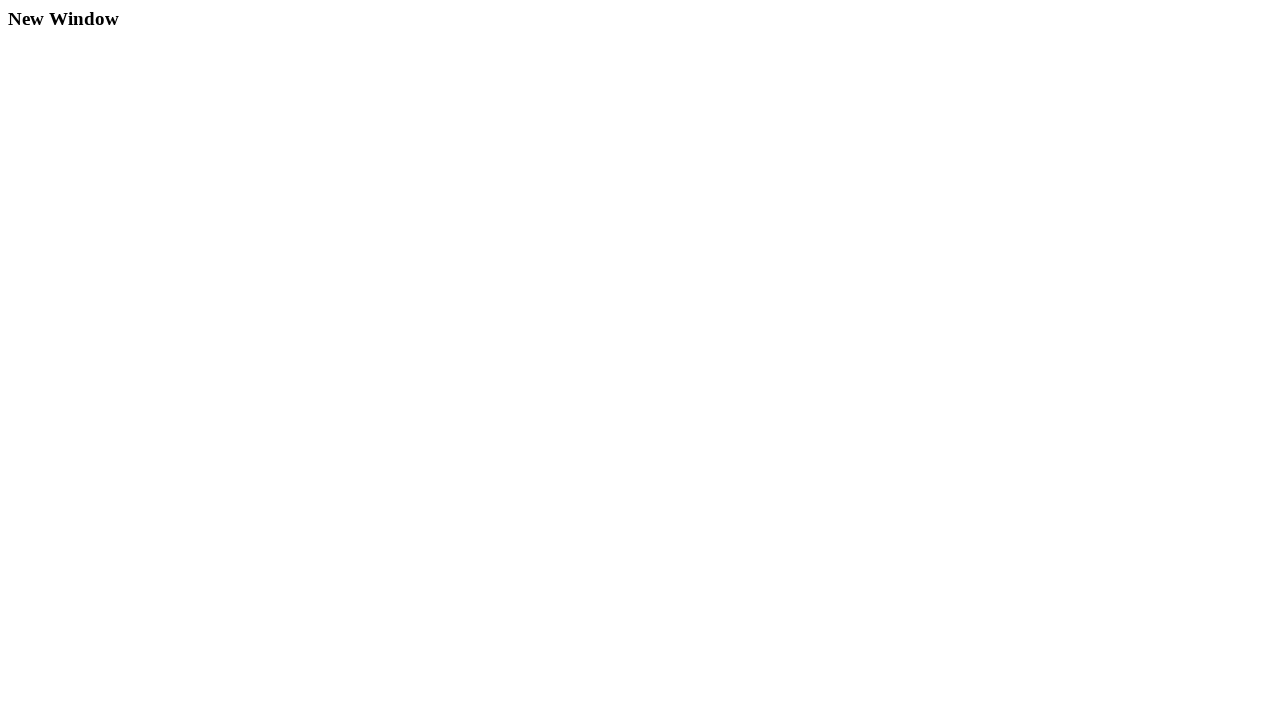

Retrieved h3 text content from new window
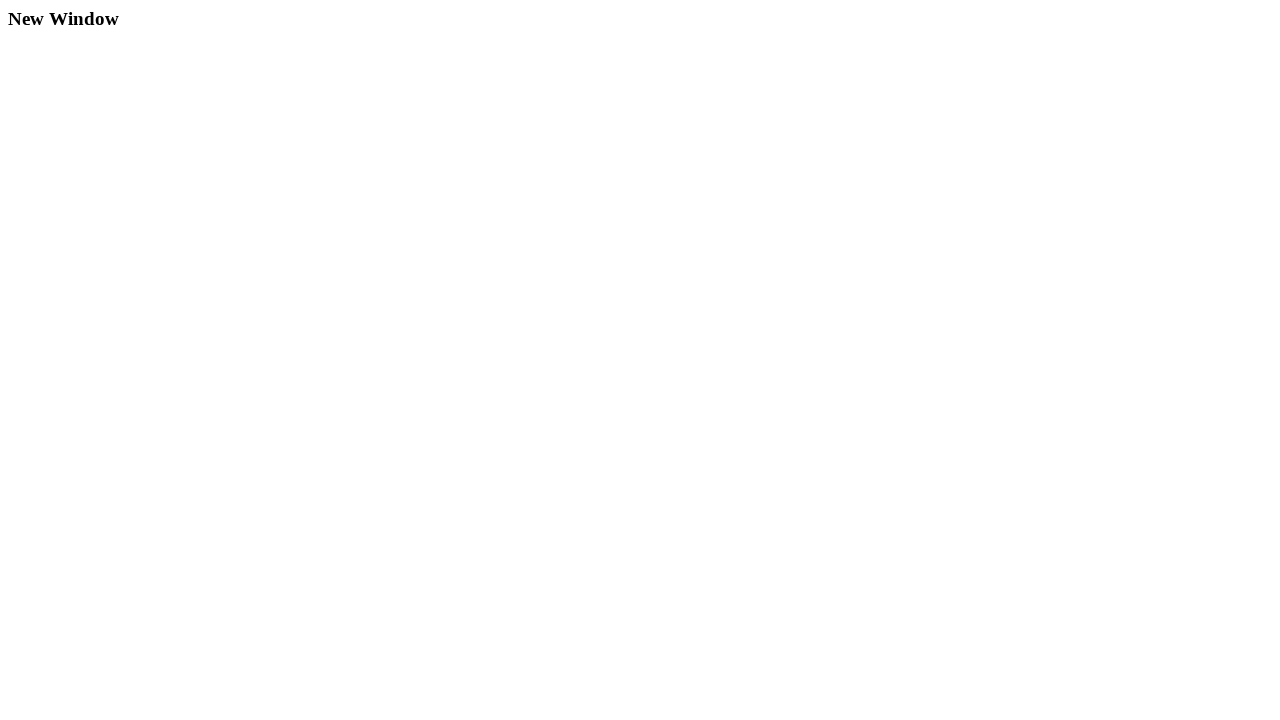

Verified new window contains expected 'New Window' text
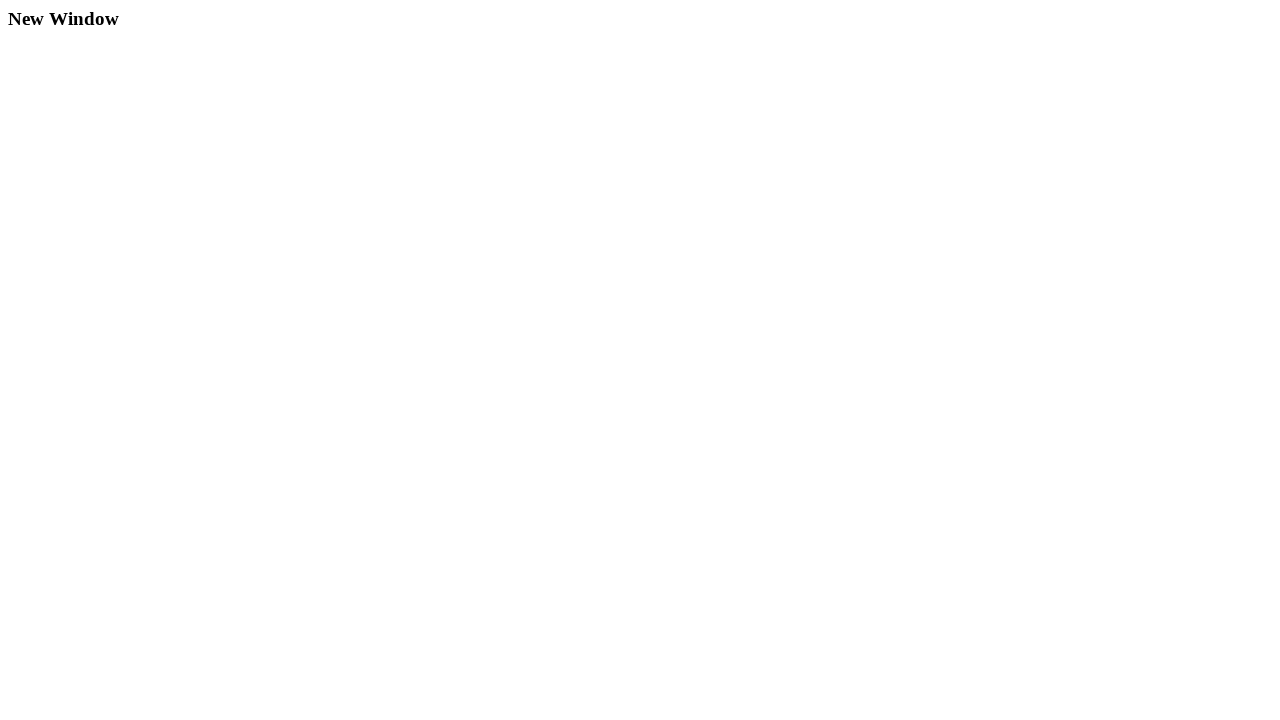

Retrieved new page URL: https://the-internet.herokuapp.com/windows/new
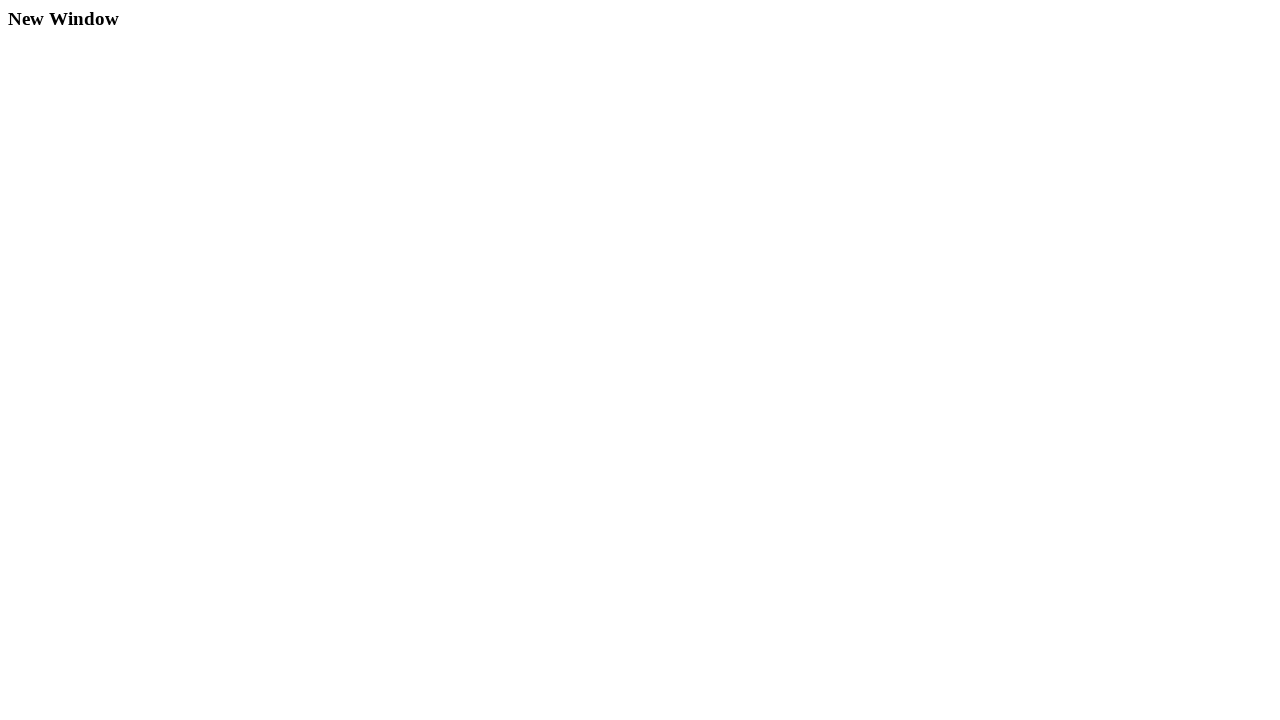

Retrieved new page title: New Window
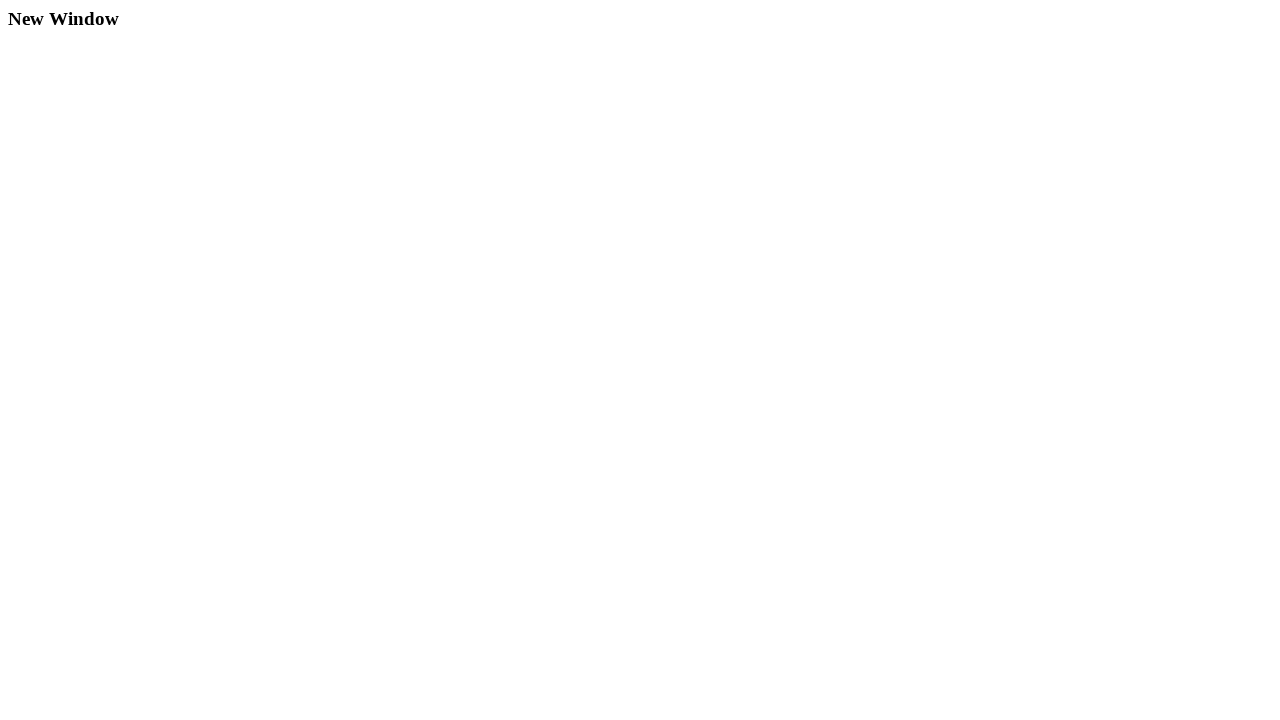

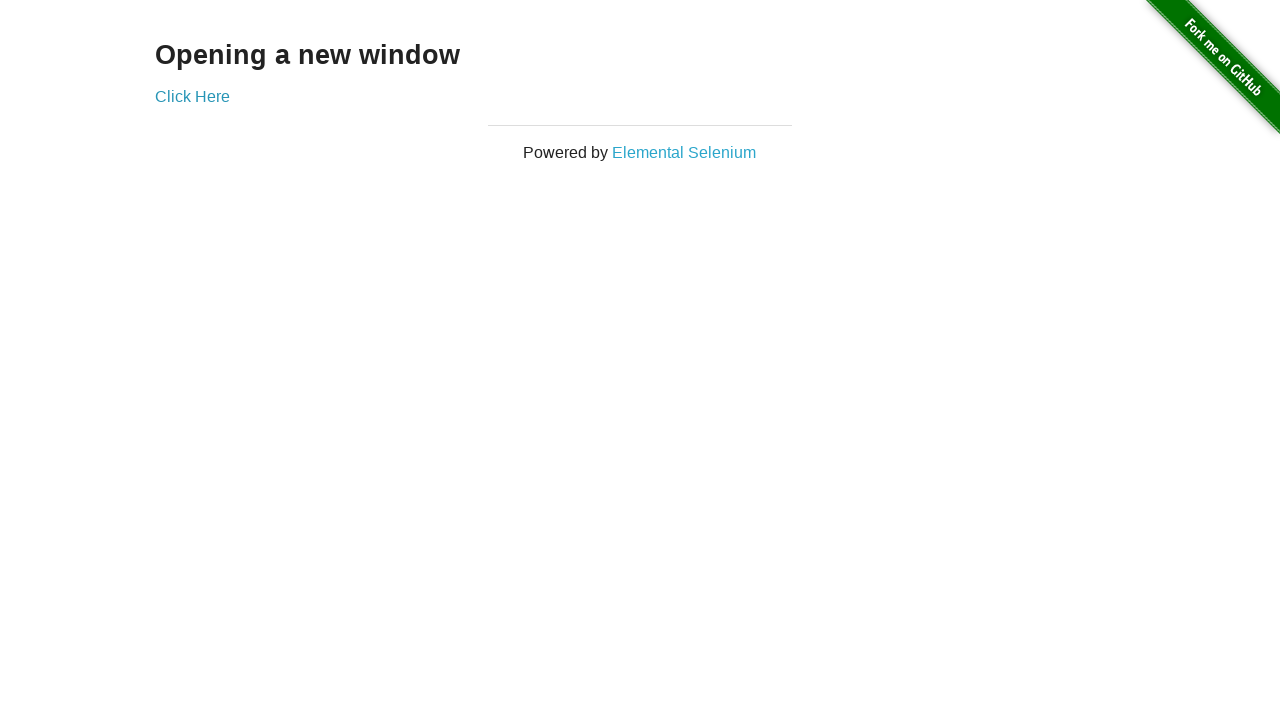